Tests navigating to the Status Codes page and clicking on the 500 status code link, then verifying the page displays the correct message

Starting URL: https://the-internet.herokuapp.com

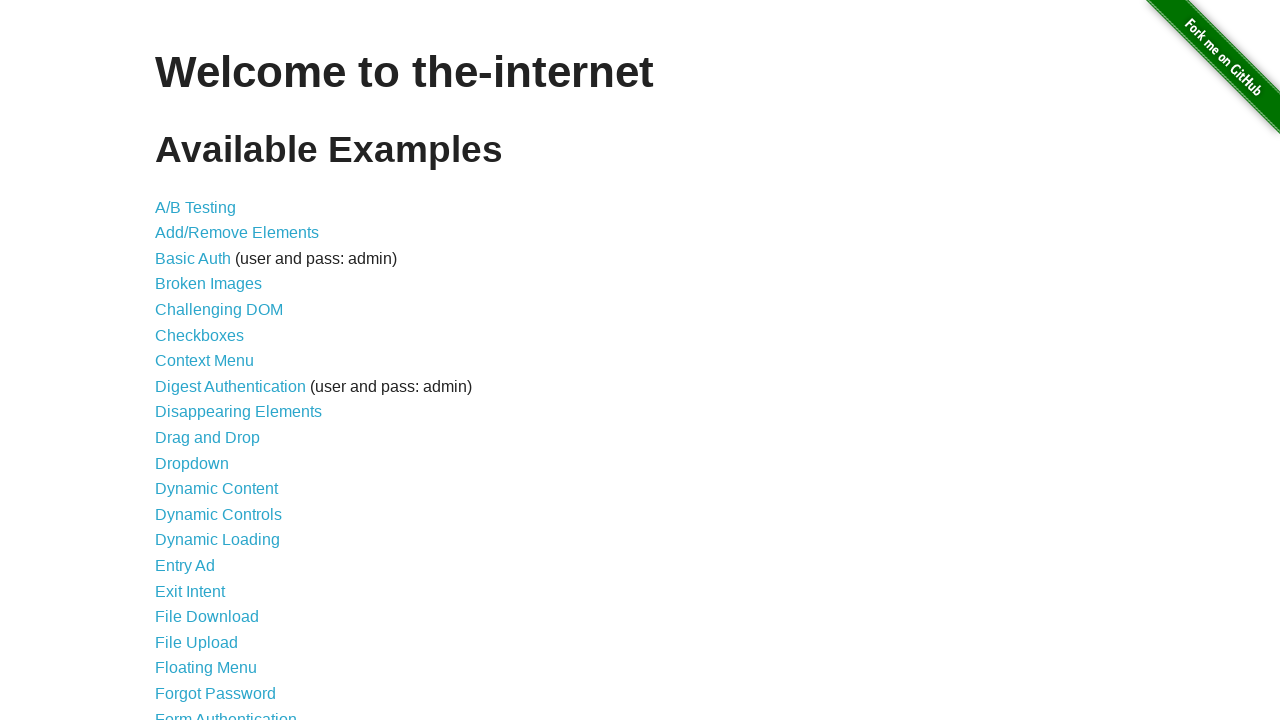

Clicked on Status Codes link from home page at (203, 600) on a[href='/status_codes']
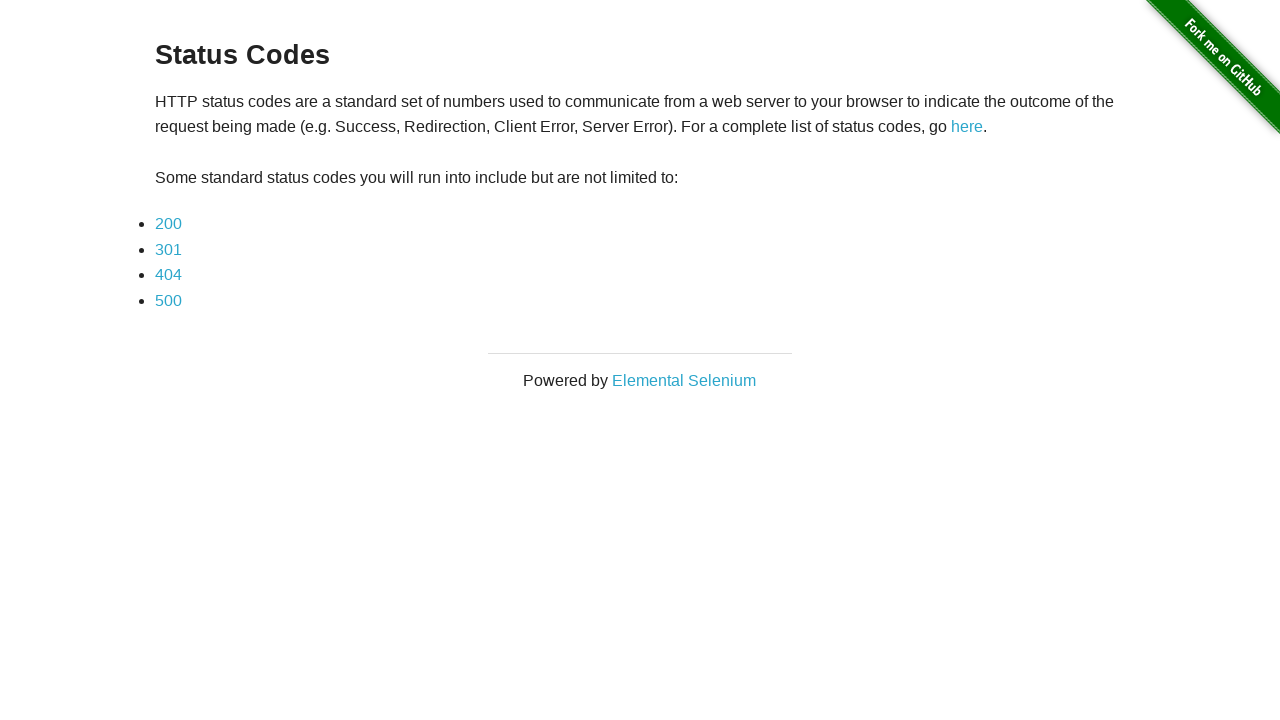

Clicked on 500 status code link at (168, 300) on a[href='status_codes/500']
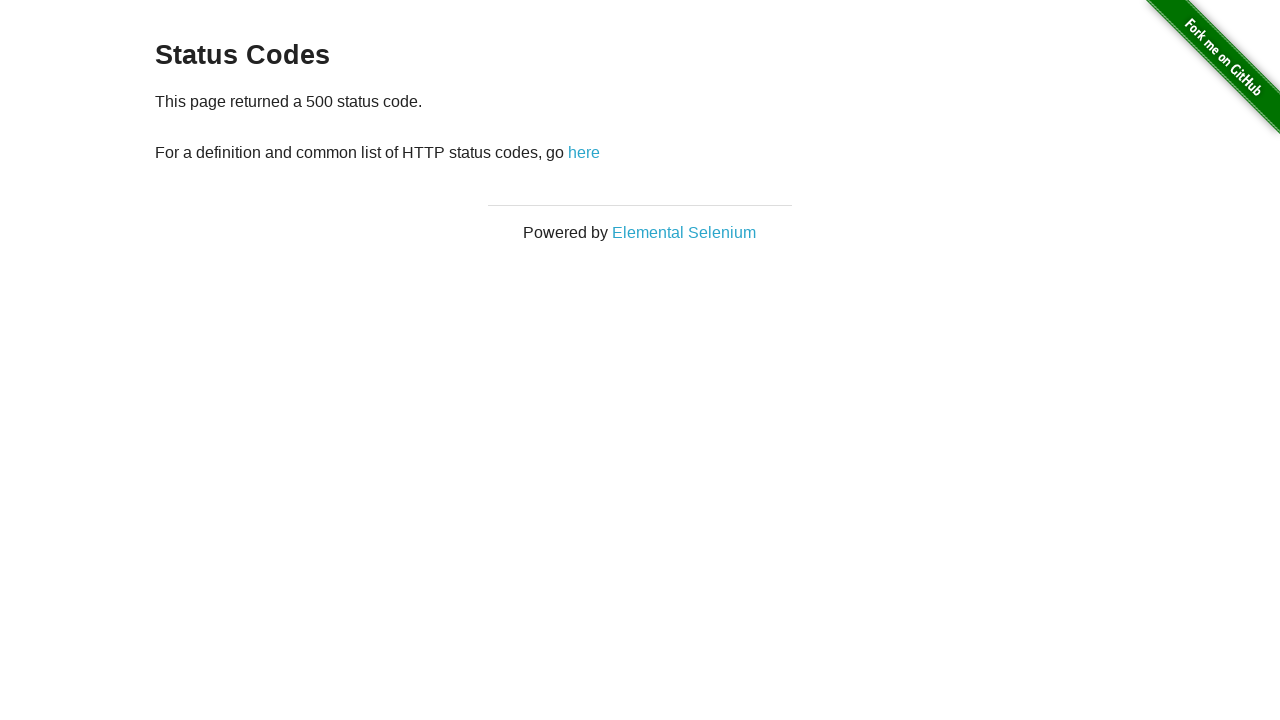

Waited for paragraph element to load
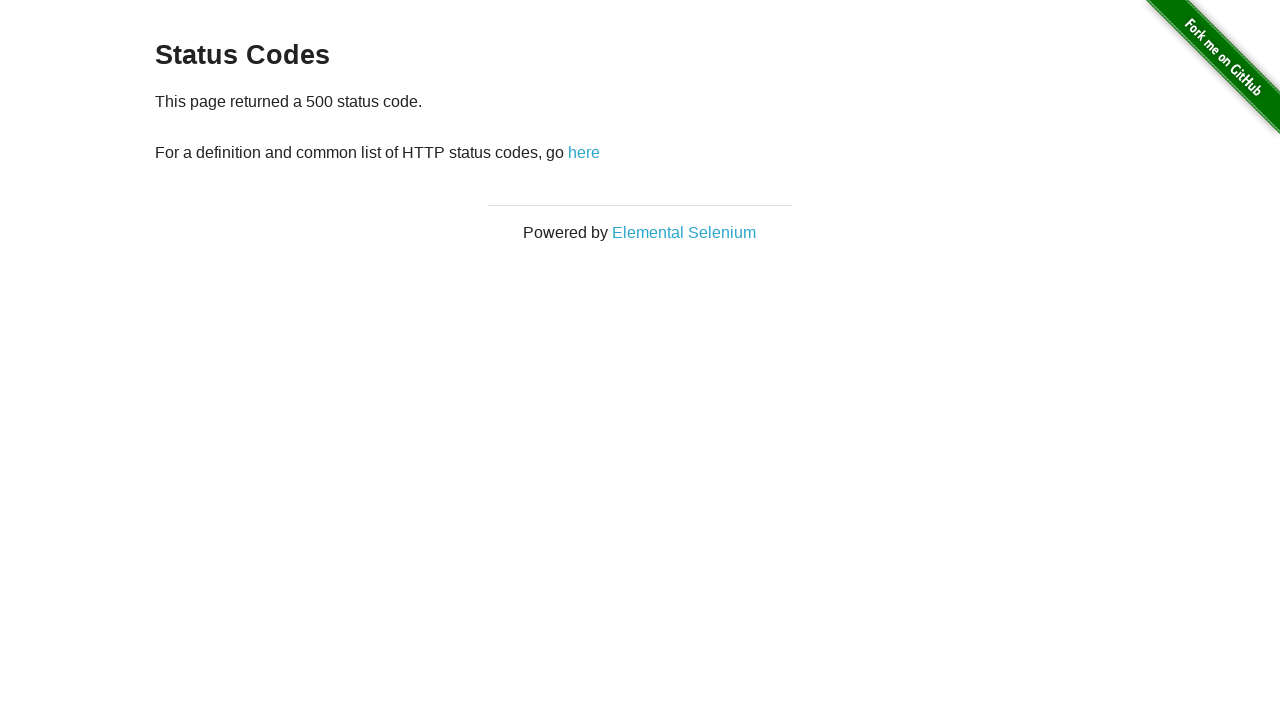

Retrieved message text from paragraph element
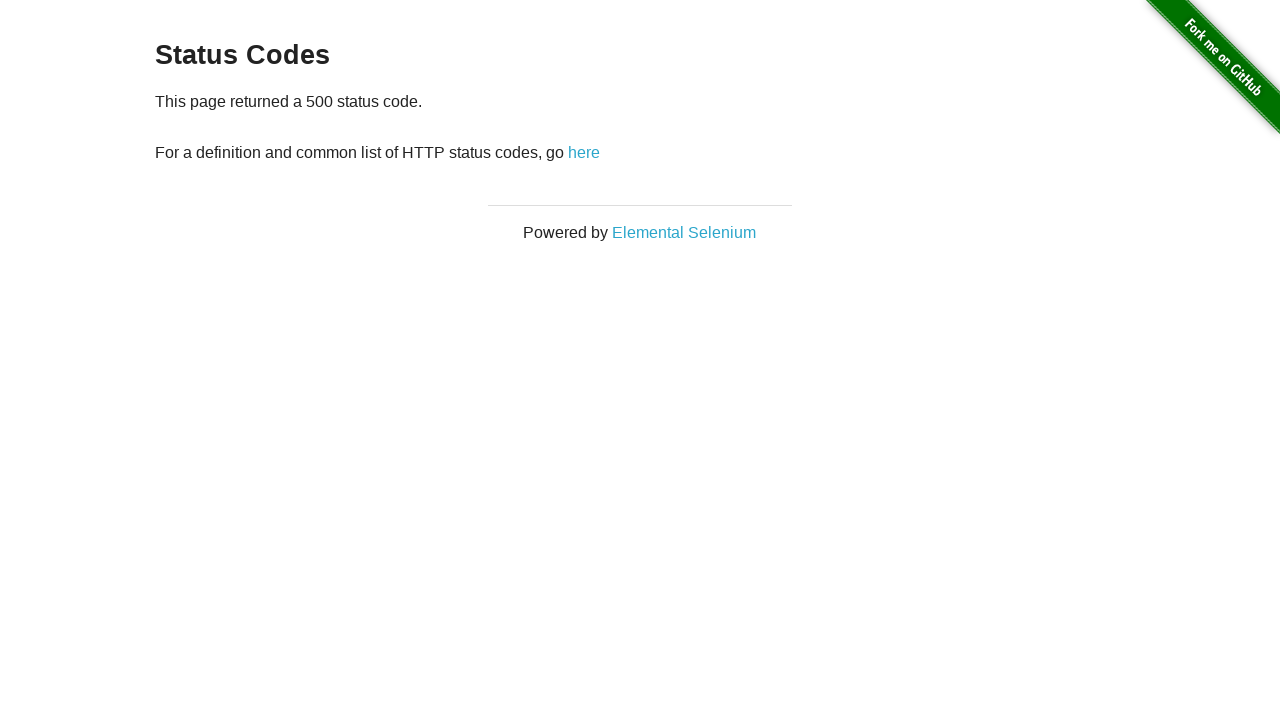

Verified that page displays correct 500 status code message
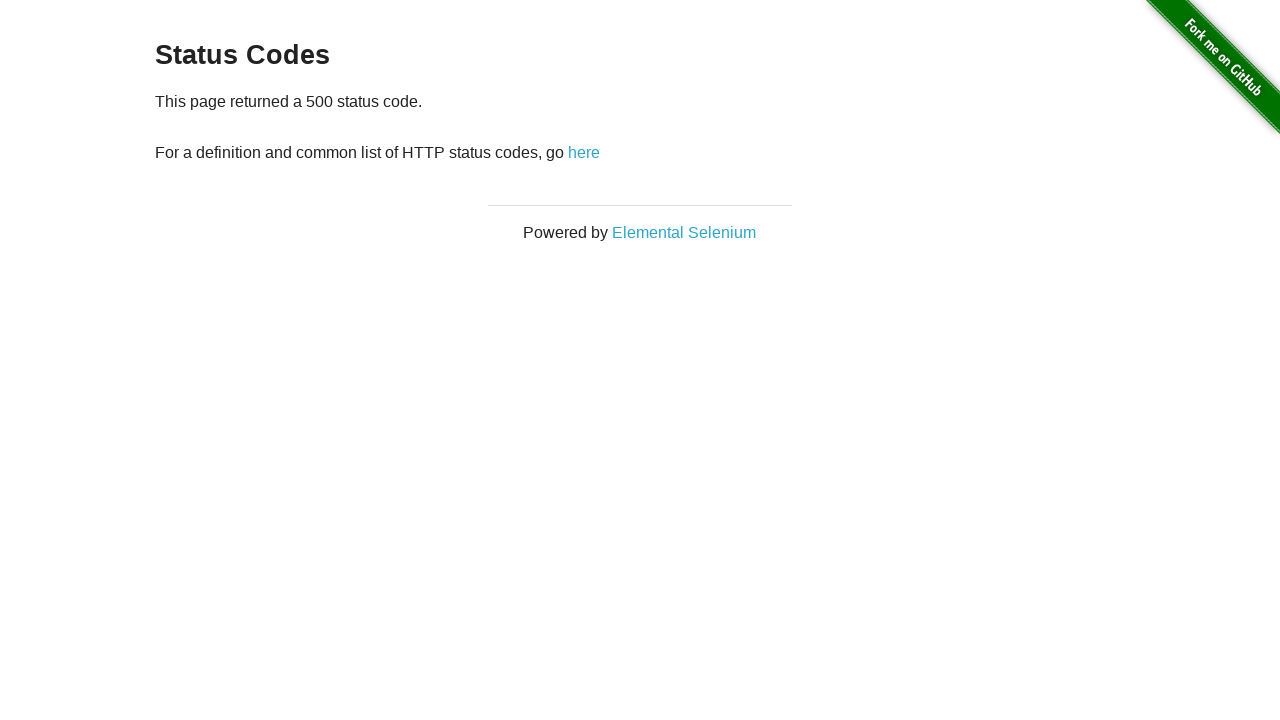

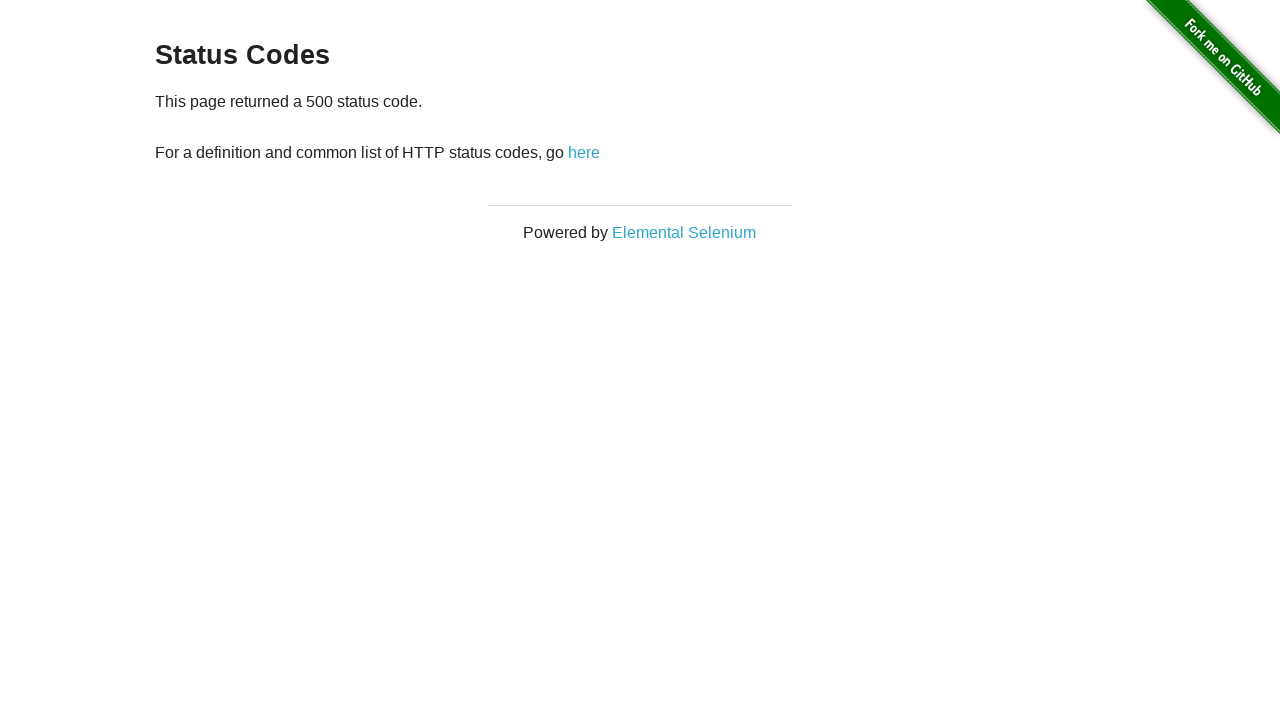